Tests product filtering functionality by clicking on the 'M' size filter on a shopping cart application

Starting URL: https://react-shopping-cart-67954.firebaseapp.com

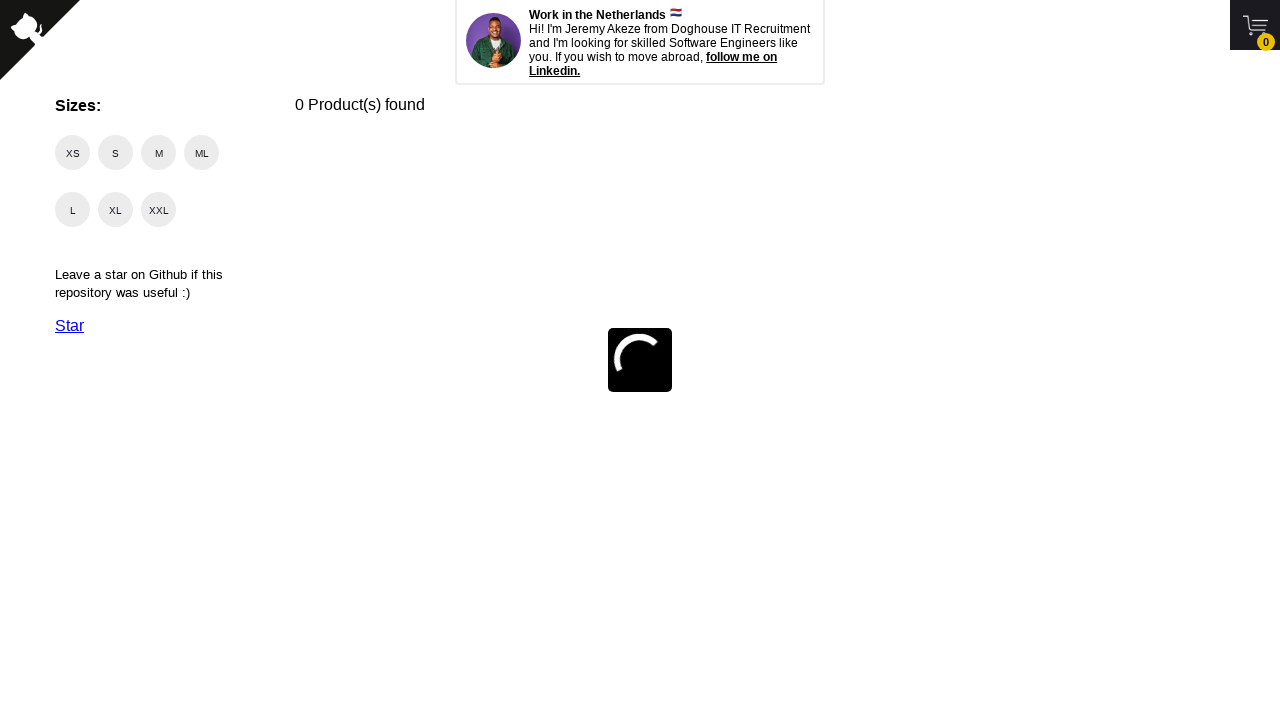

Clicked on 'M' size filter to filter products at (158, 152) on xpath=//*[@class='sc-bj2vay-0 DCKcC']//*[text()='M']
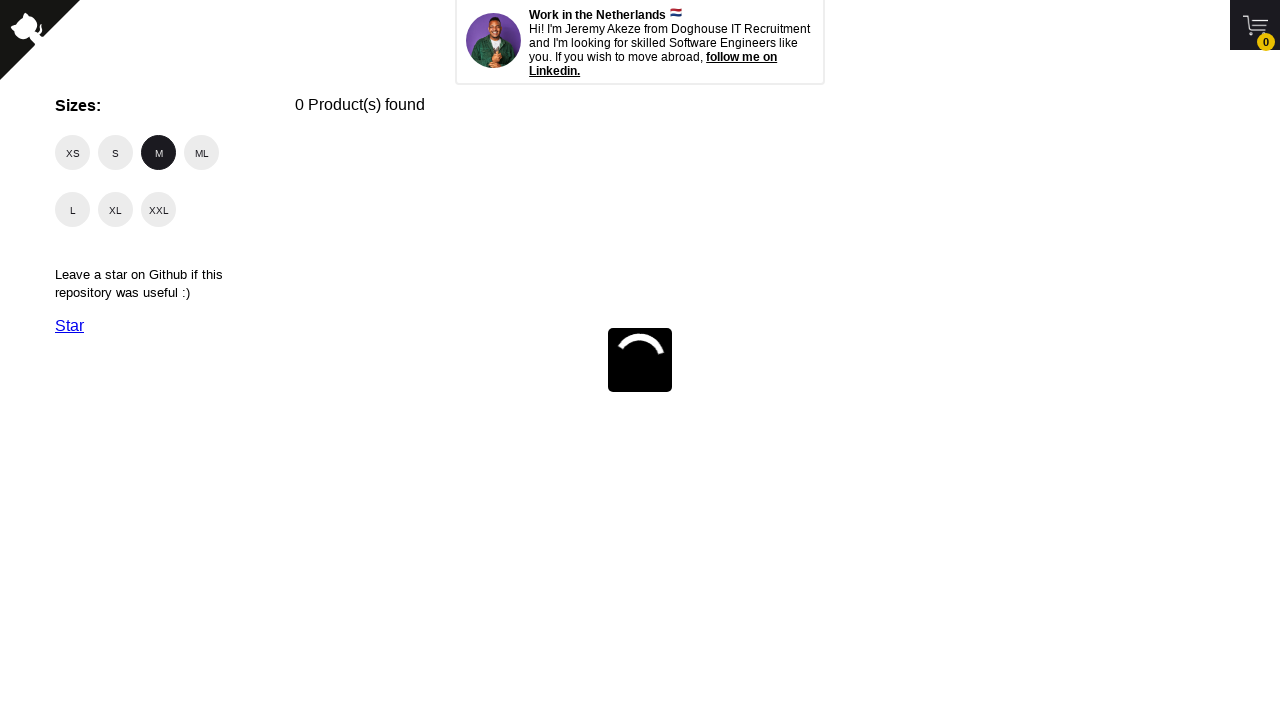

Waited for products to be filtered by size 'M'
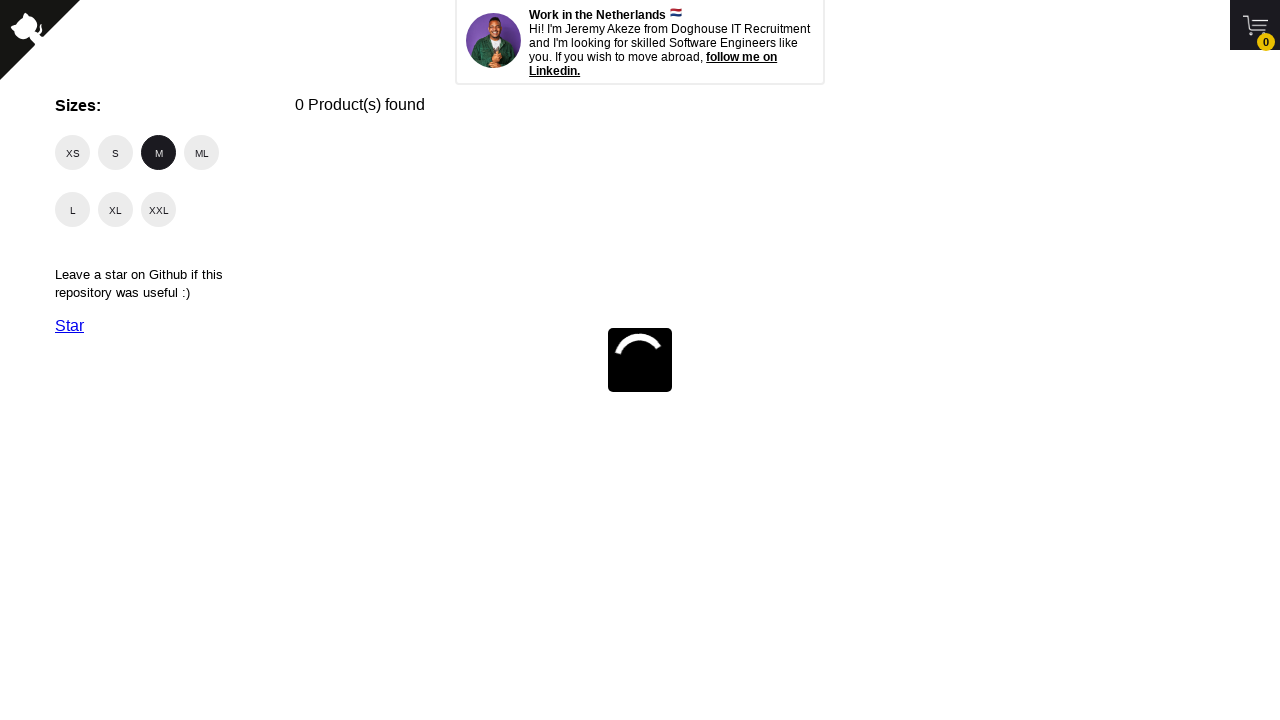

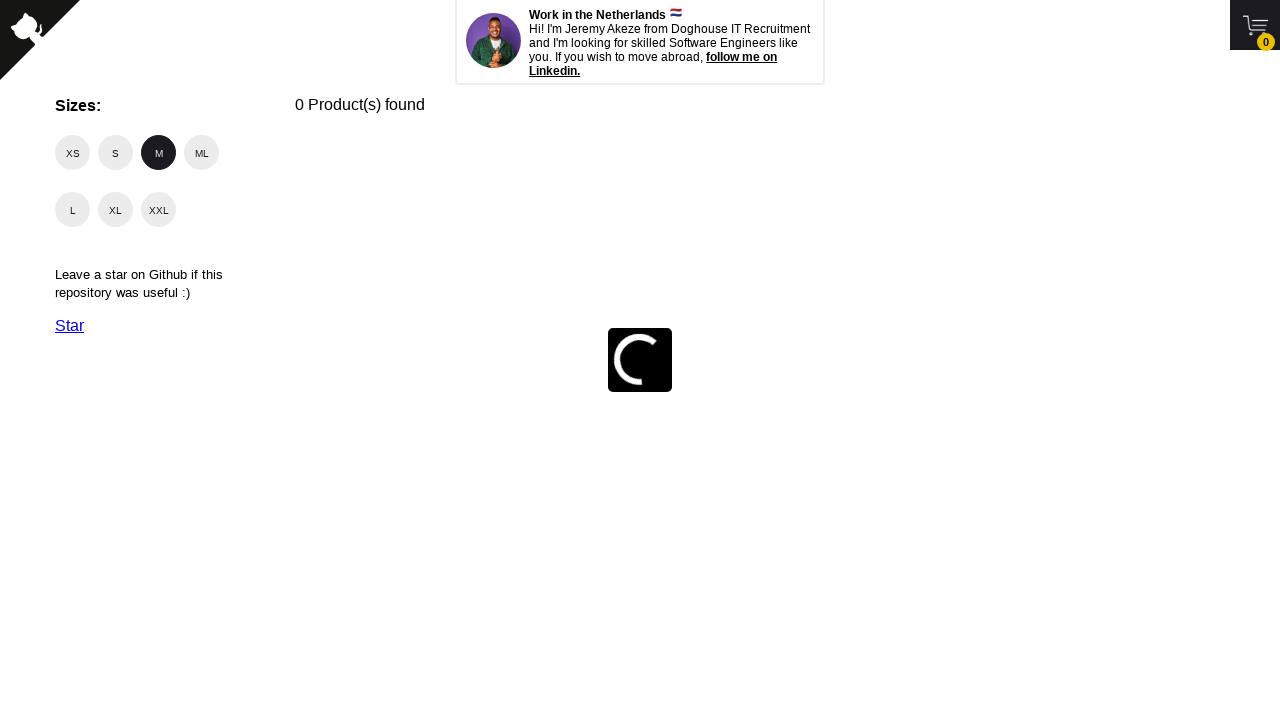